Tests the text box form by filling all fields with valid data, submitting, and verifying that each output field displays the correct submitted value with proper formatting.

Starting URL: https://demoqa.com/text-box

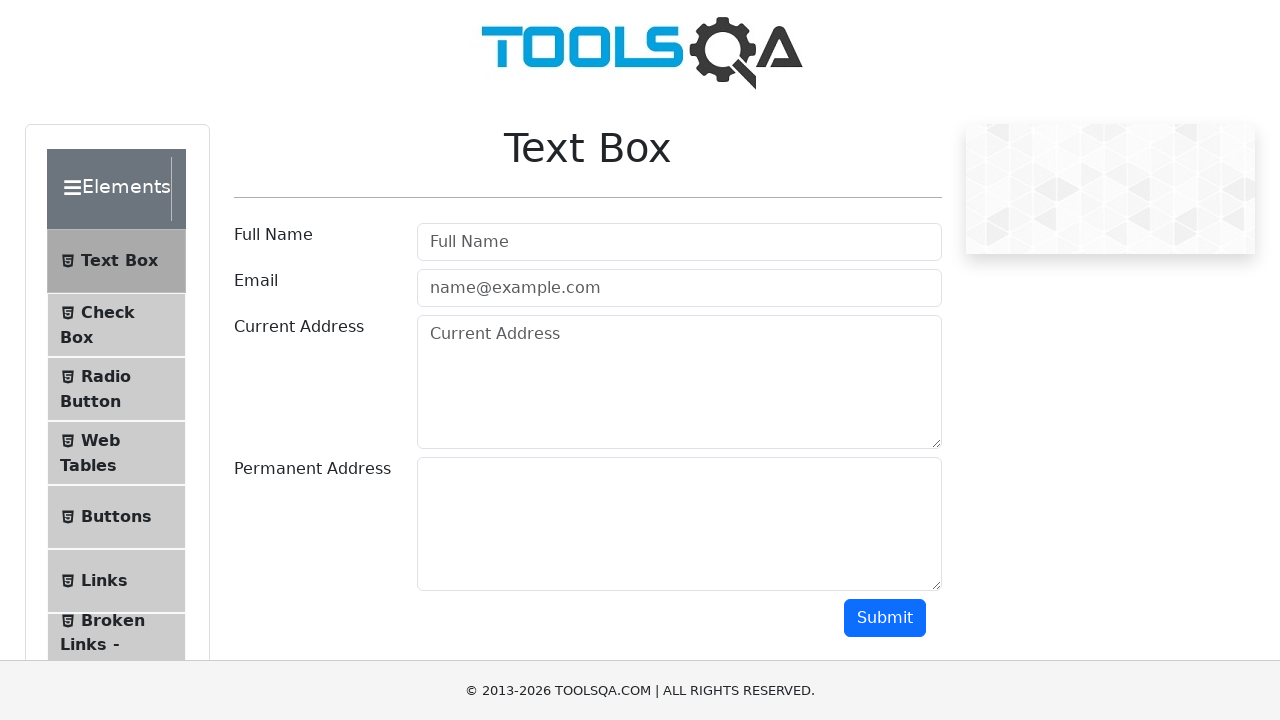

Filled full name field with 'John Doe' on xpath=//input[@id='userName']
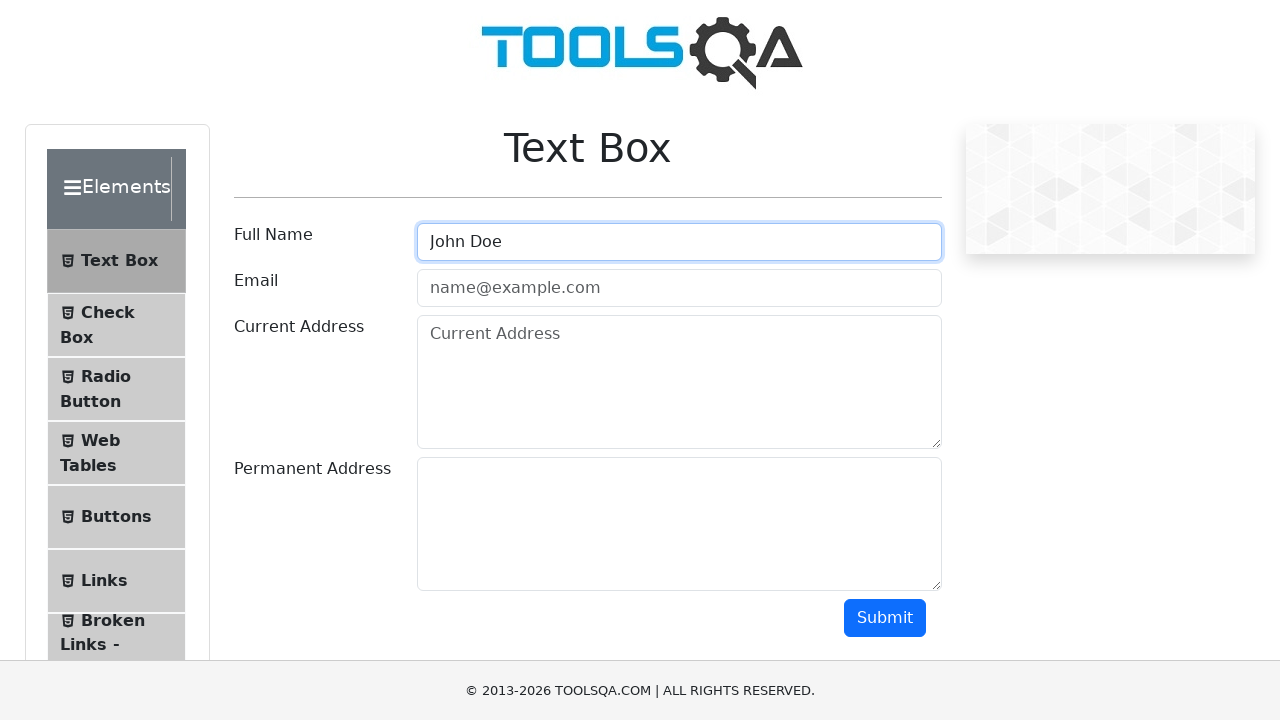

Filled email field with 'example@test.com' on xpath=//input[@id='userEmail']
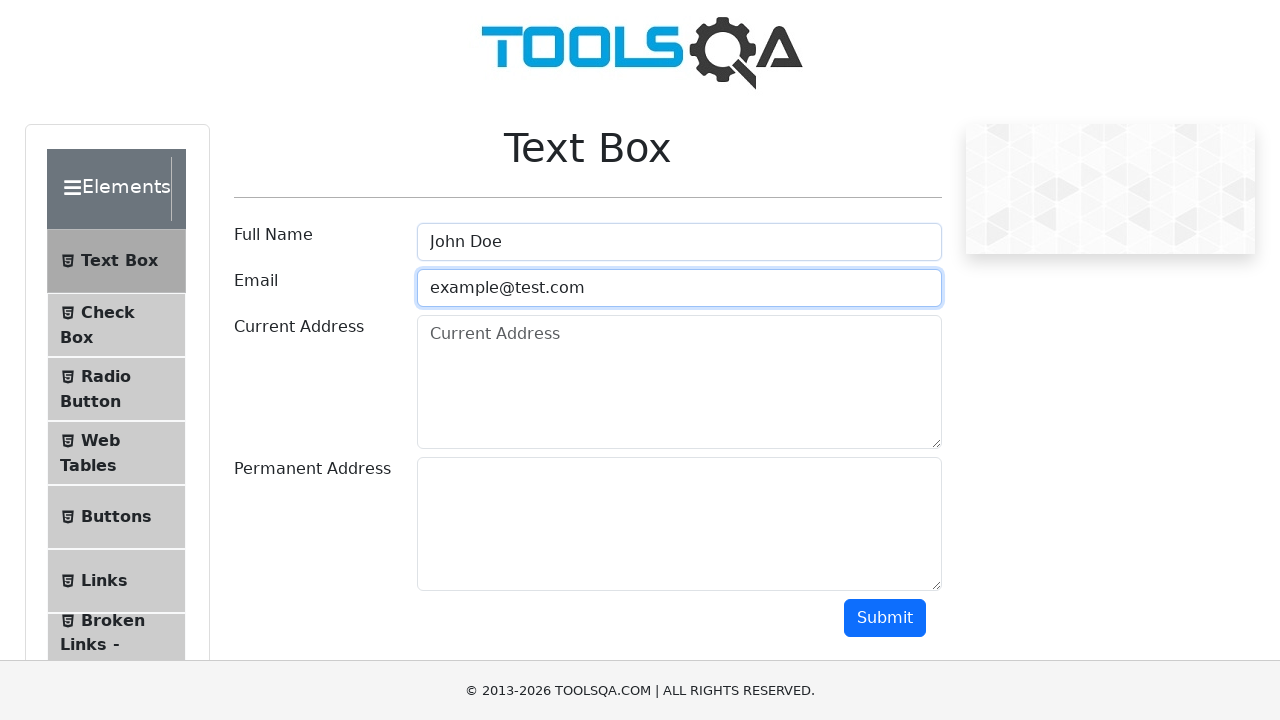

Filled current address field with 'Figueroa Street 111' on xpath=//textarea[@id='currentAddress']
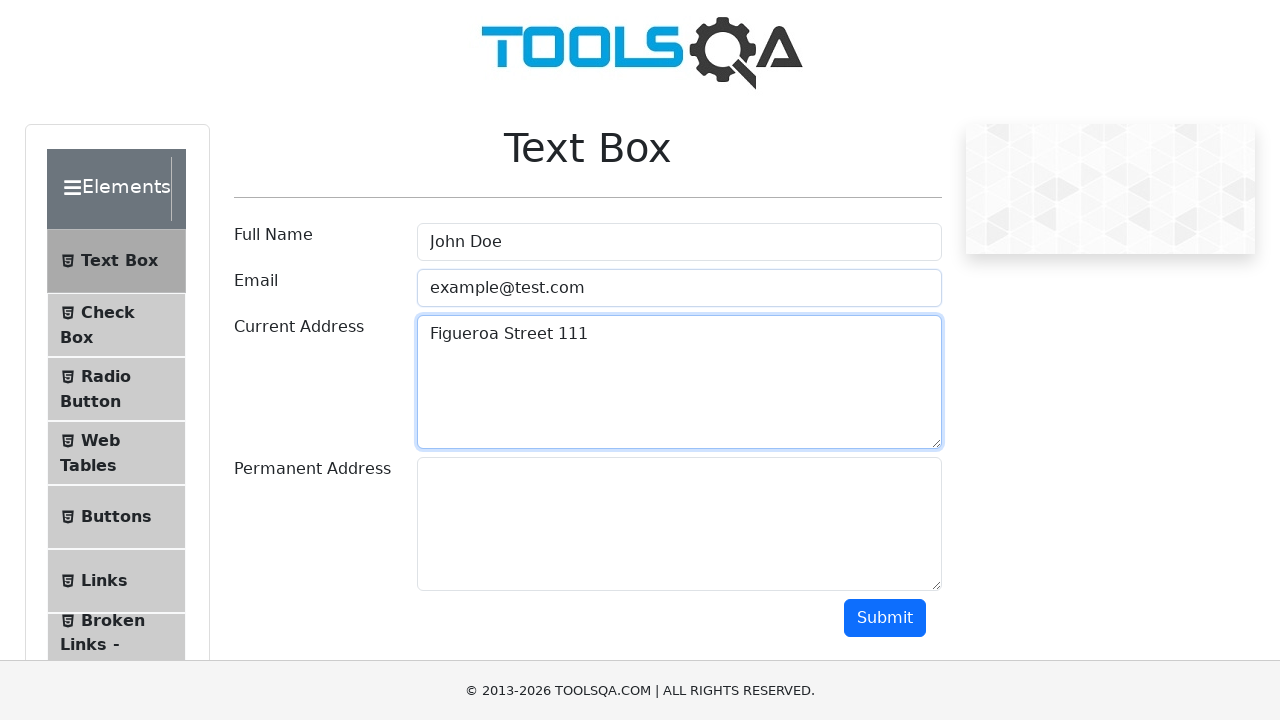

Filled permanent address field with 'Figueroa Street 222' on xpath=//textarea[@id='permanentAddress']
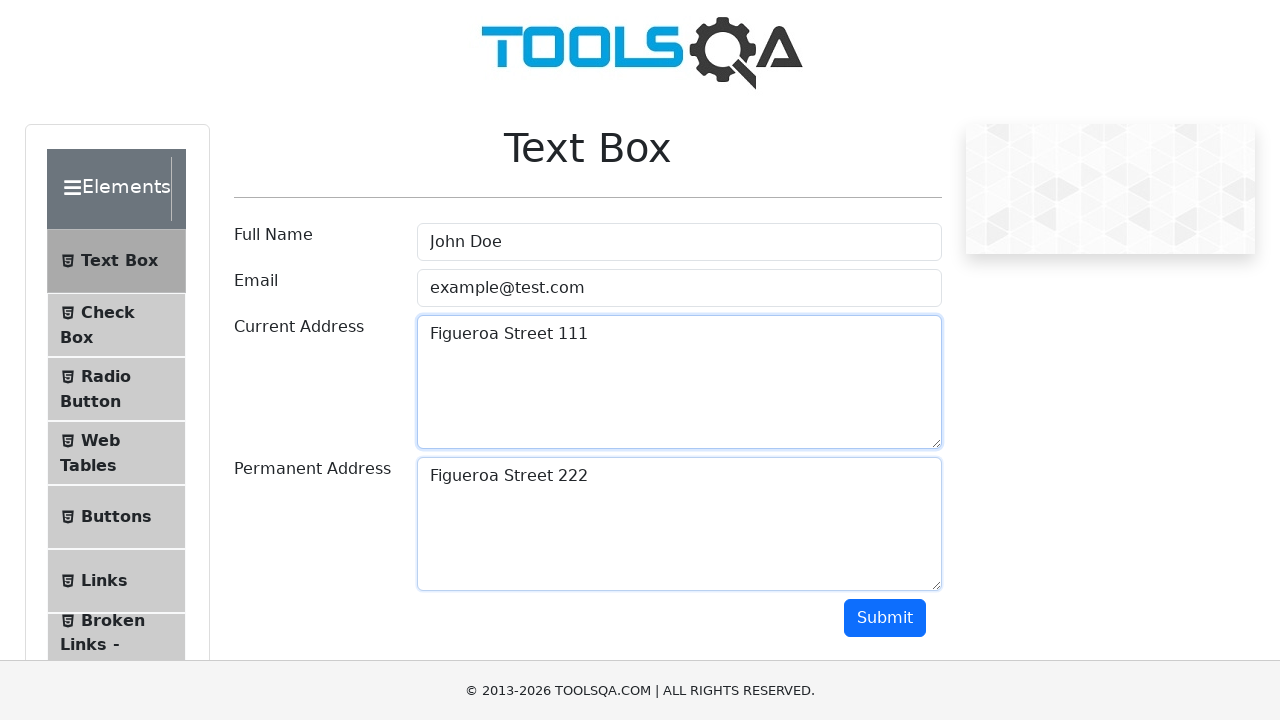

Scrolled submit button into view
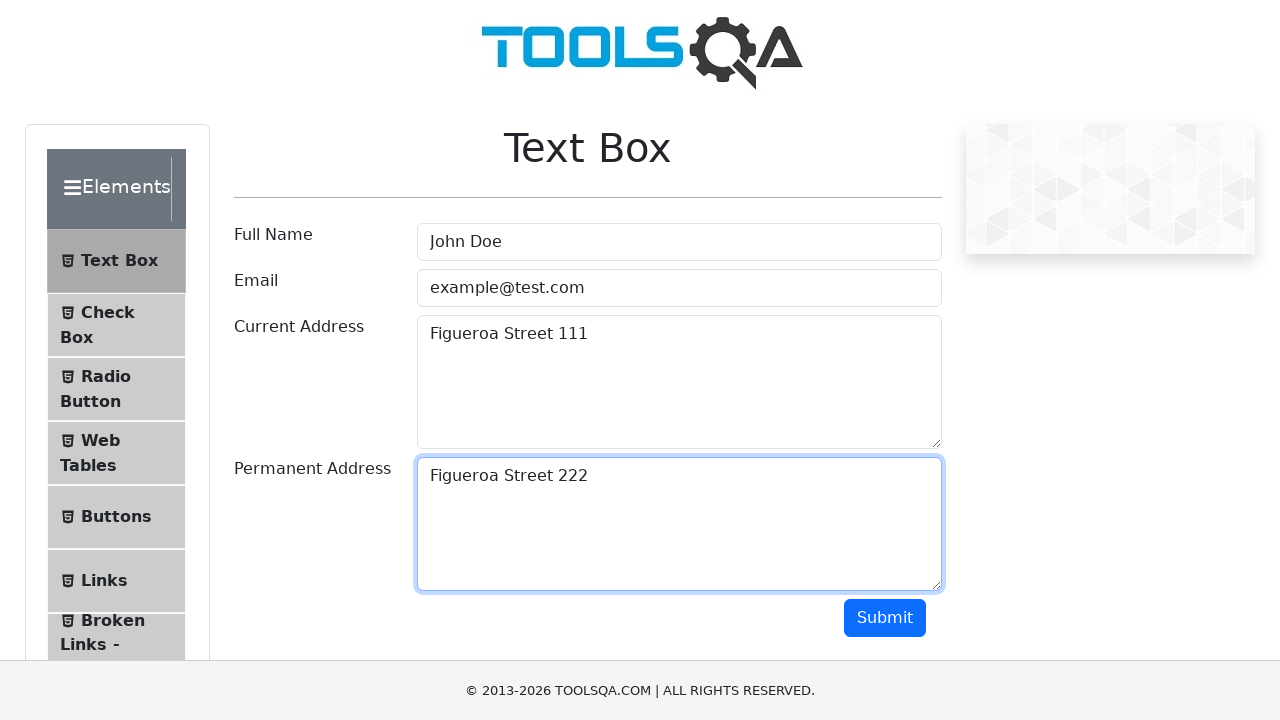

Clicked submit button to submit the form at (885, 618) on xpath=//button[@id='submit']
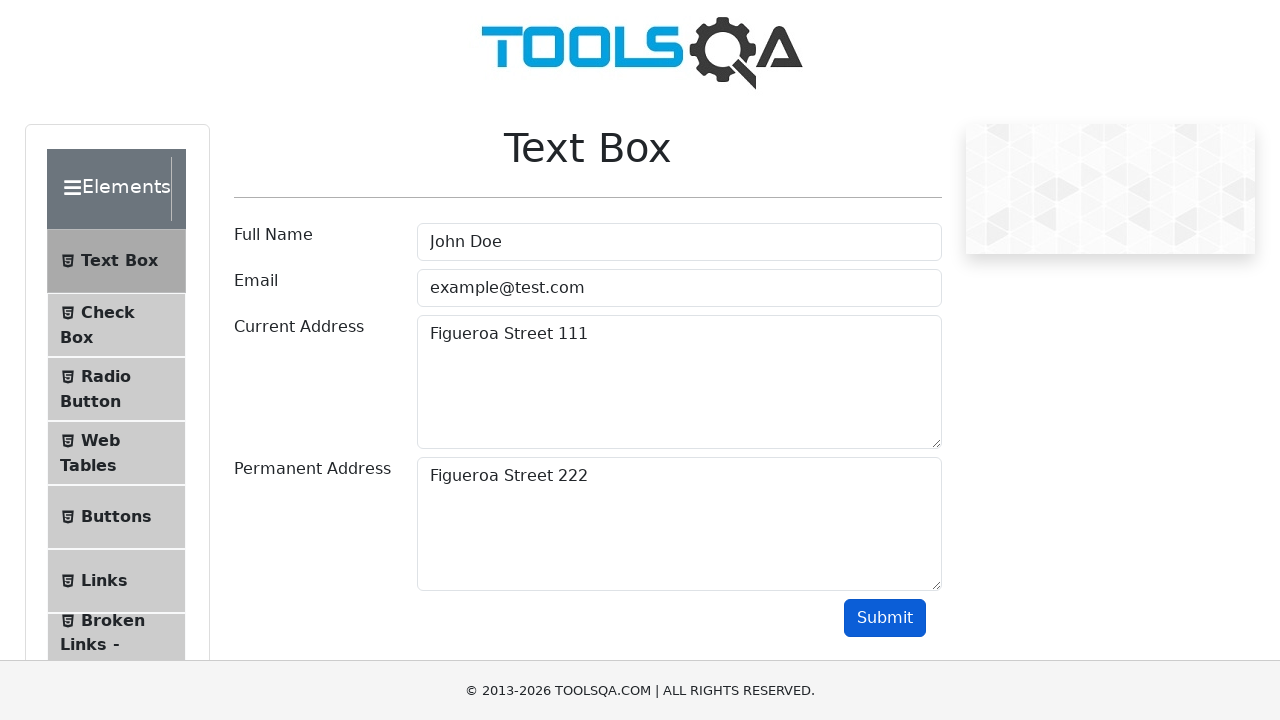

Output name field became visible
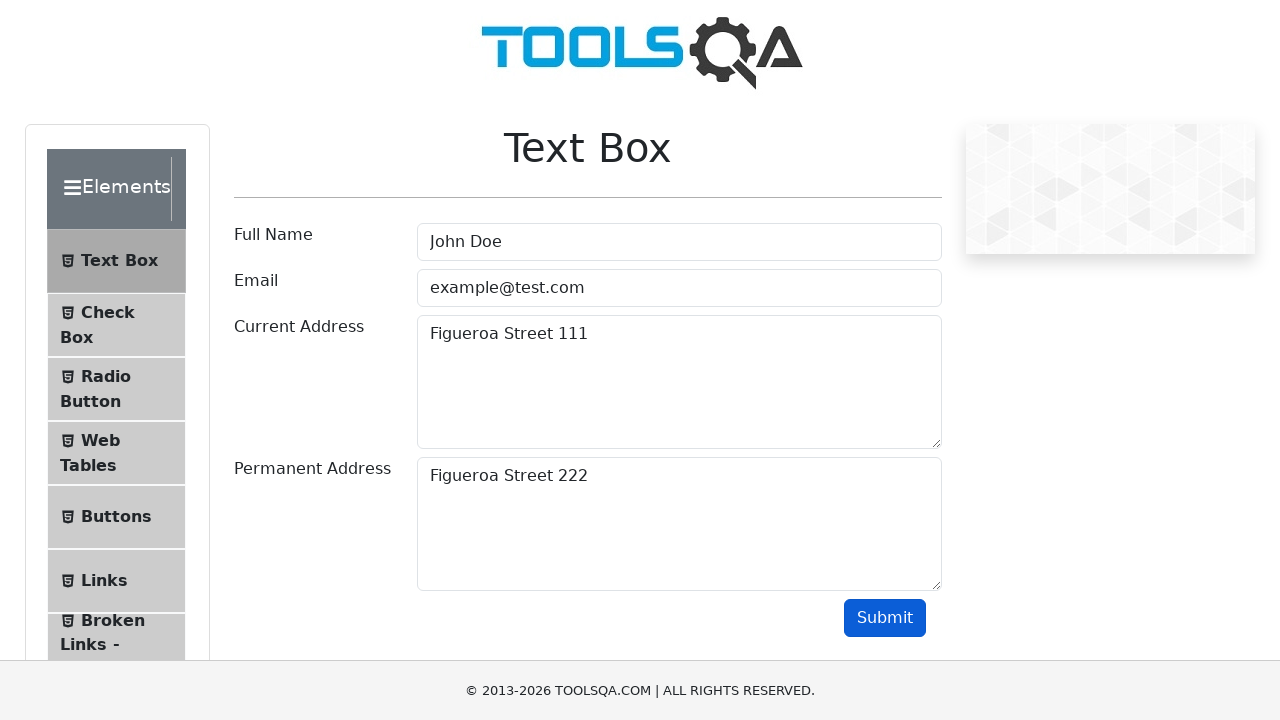

Output email field became visible
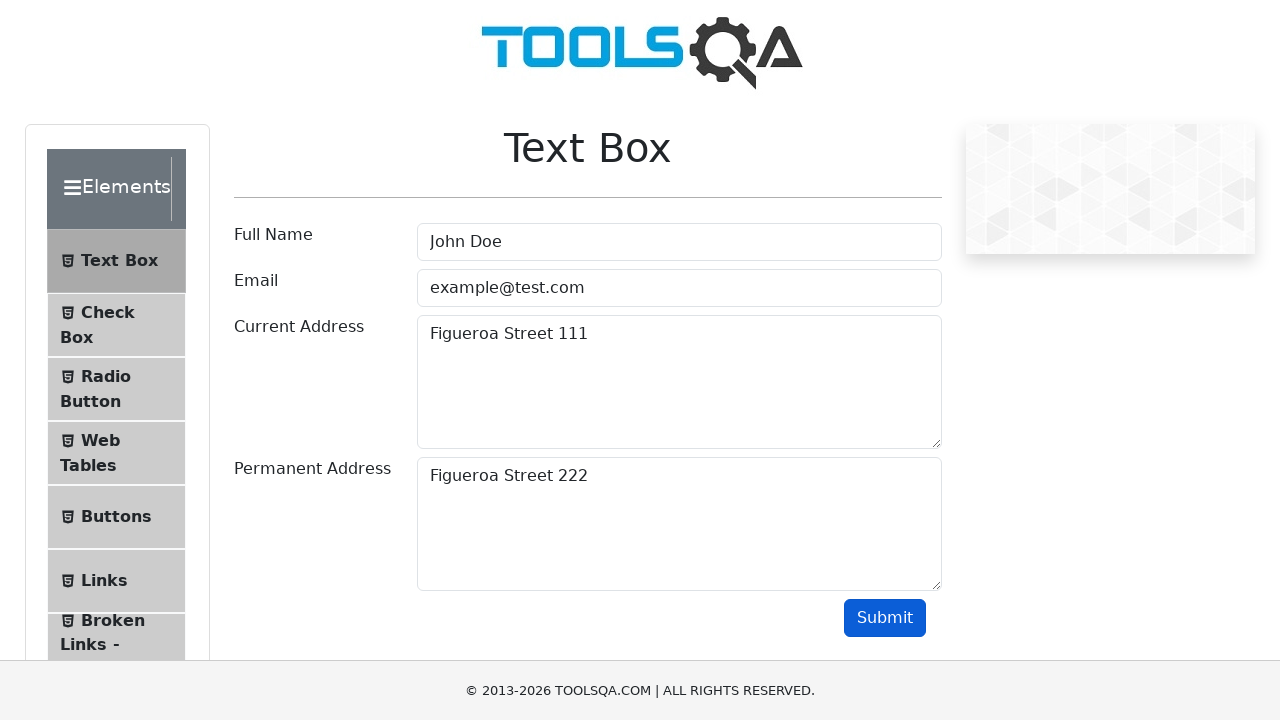

Output current address field became visible
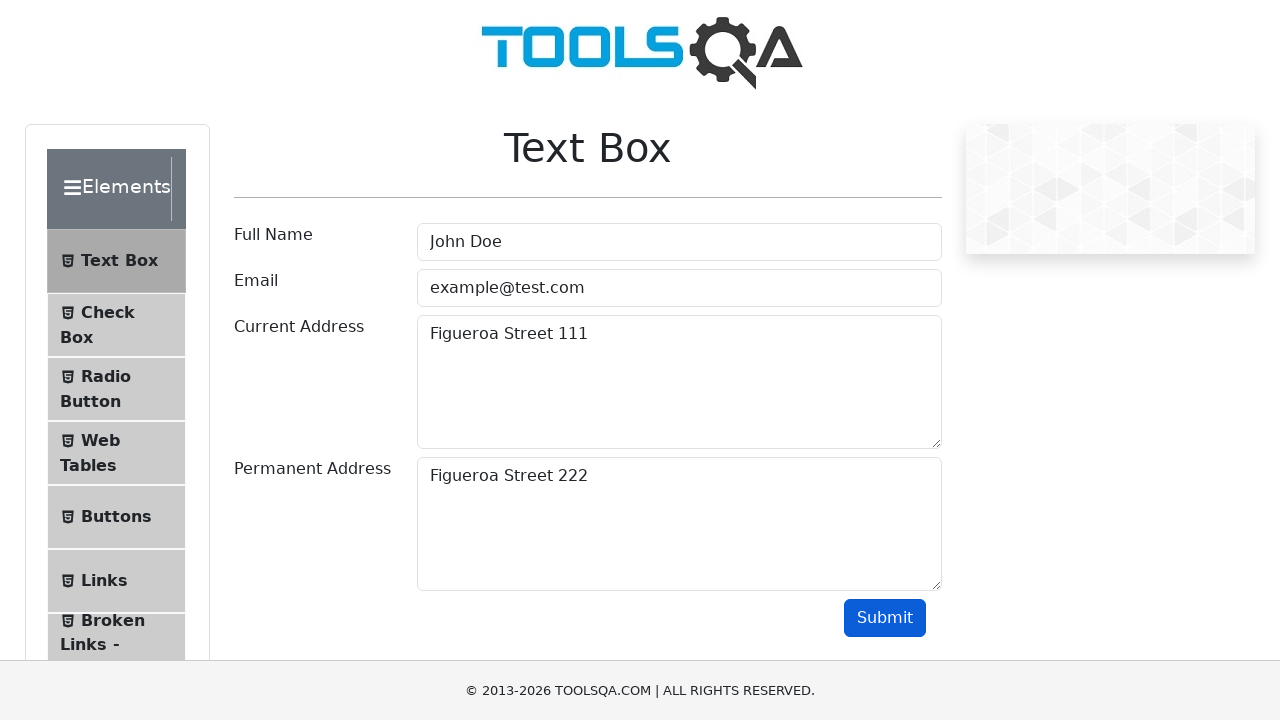

Output permanent address field became visible
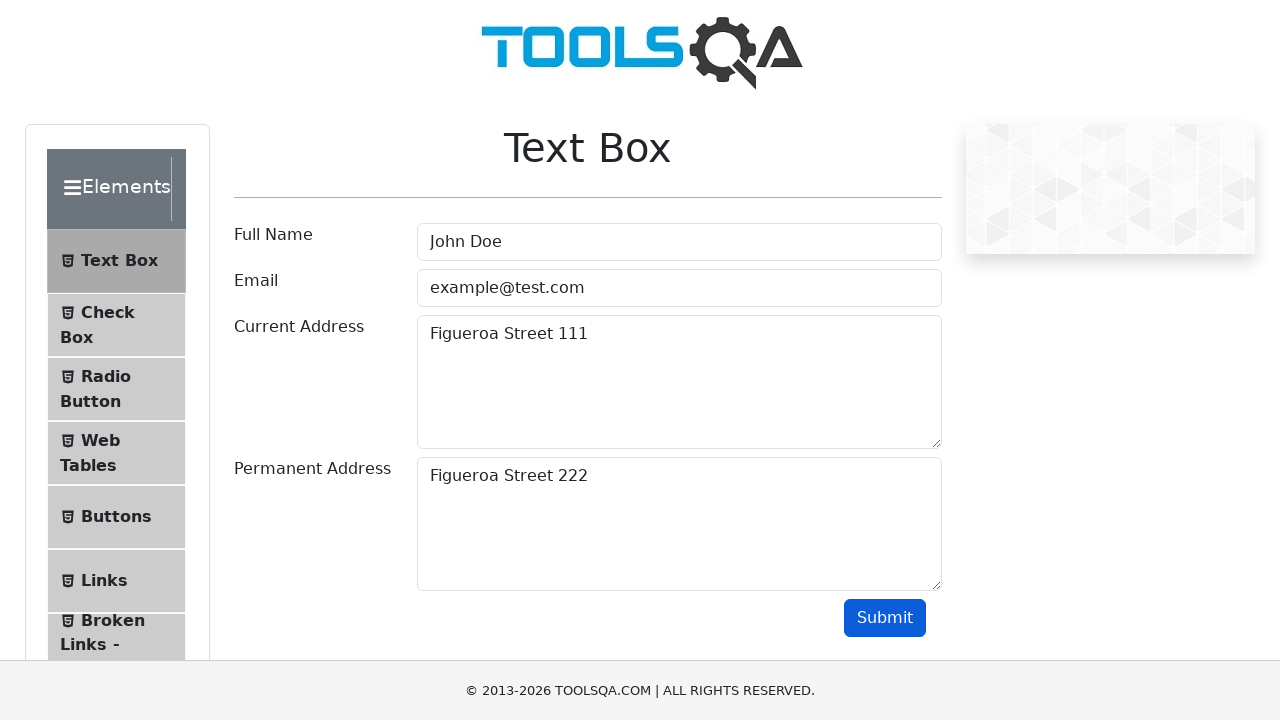

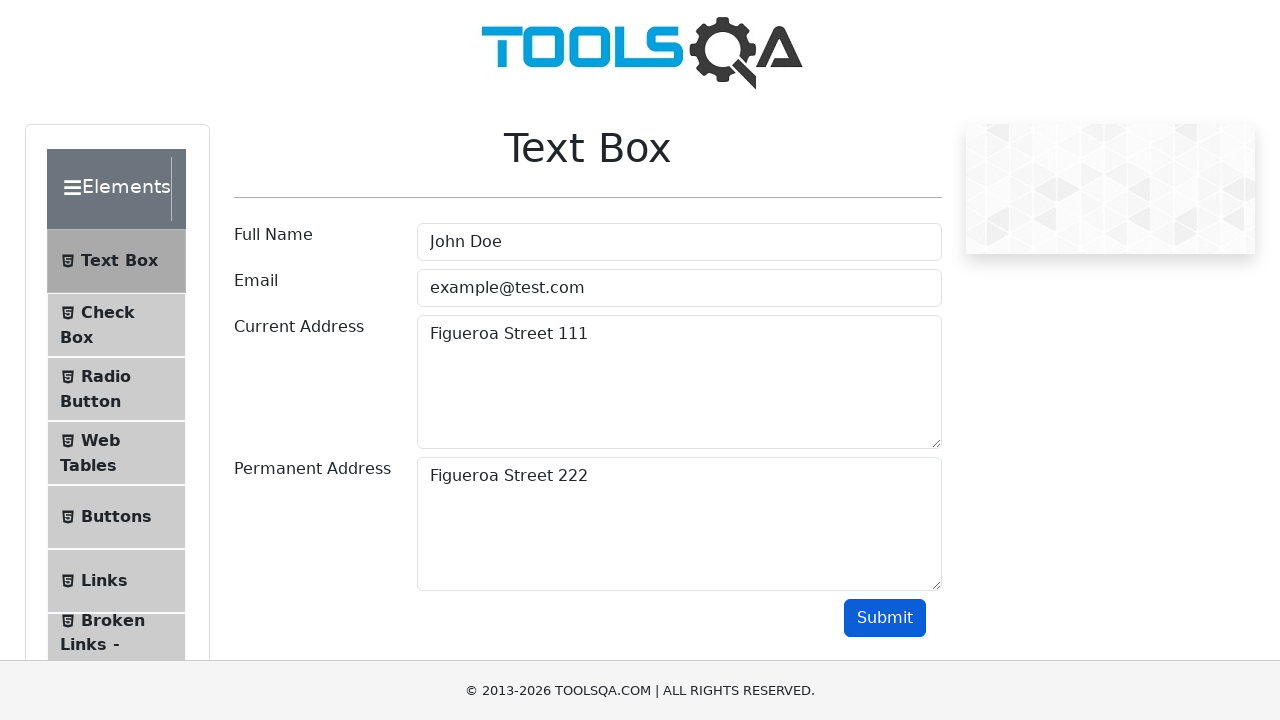